Tests element visibility toggle by clicking hide/show buttons, verifies element state changes, fills a name field, triggers a confirmation popup, and performs mouse hover action.

Starting URL: https://rahulshettyacademy.com/AutomationPractice/

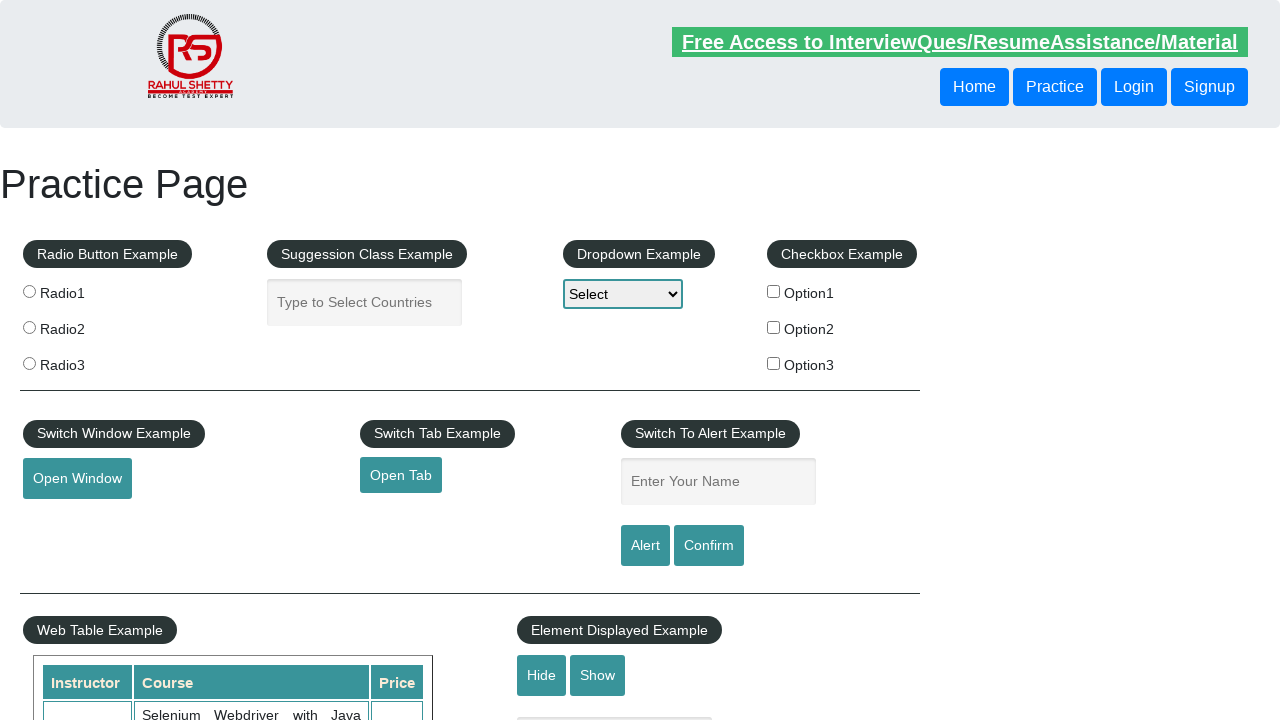

Waited for displayed text element to be visible
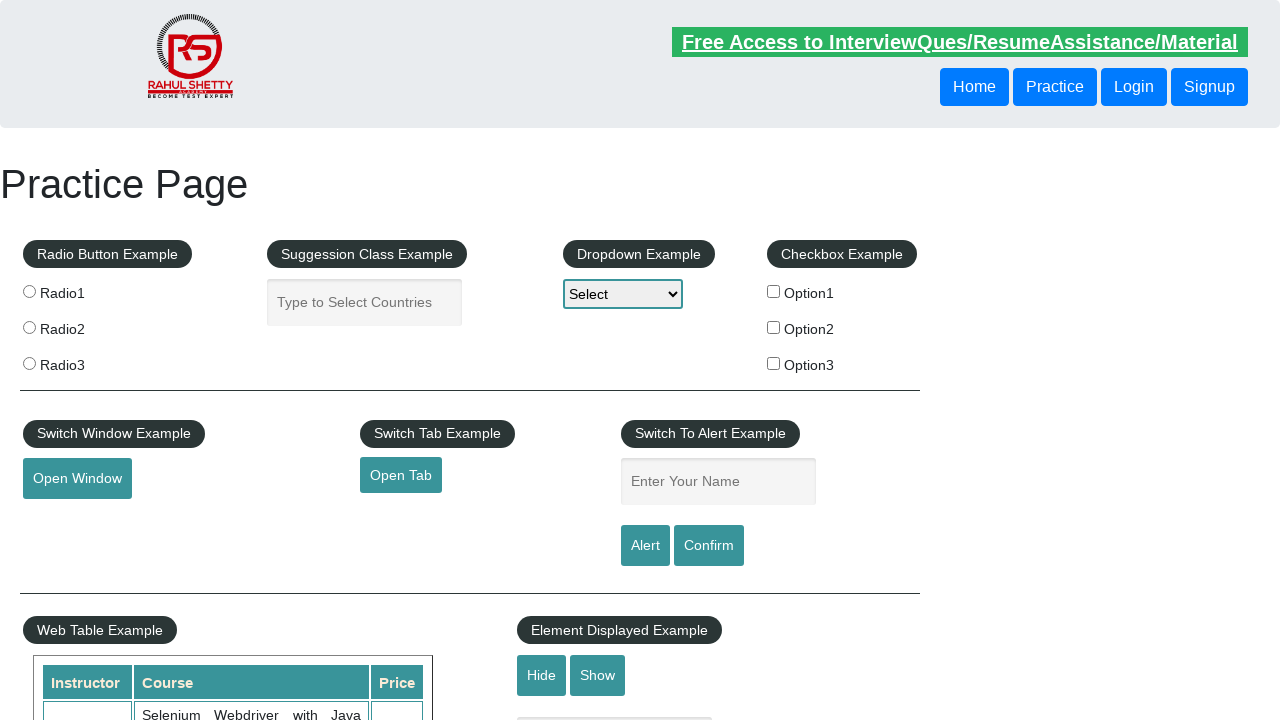

Verified displayed text element is visible initially
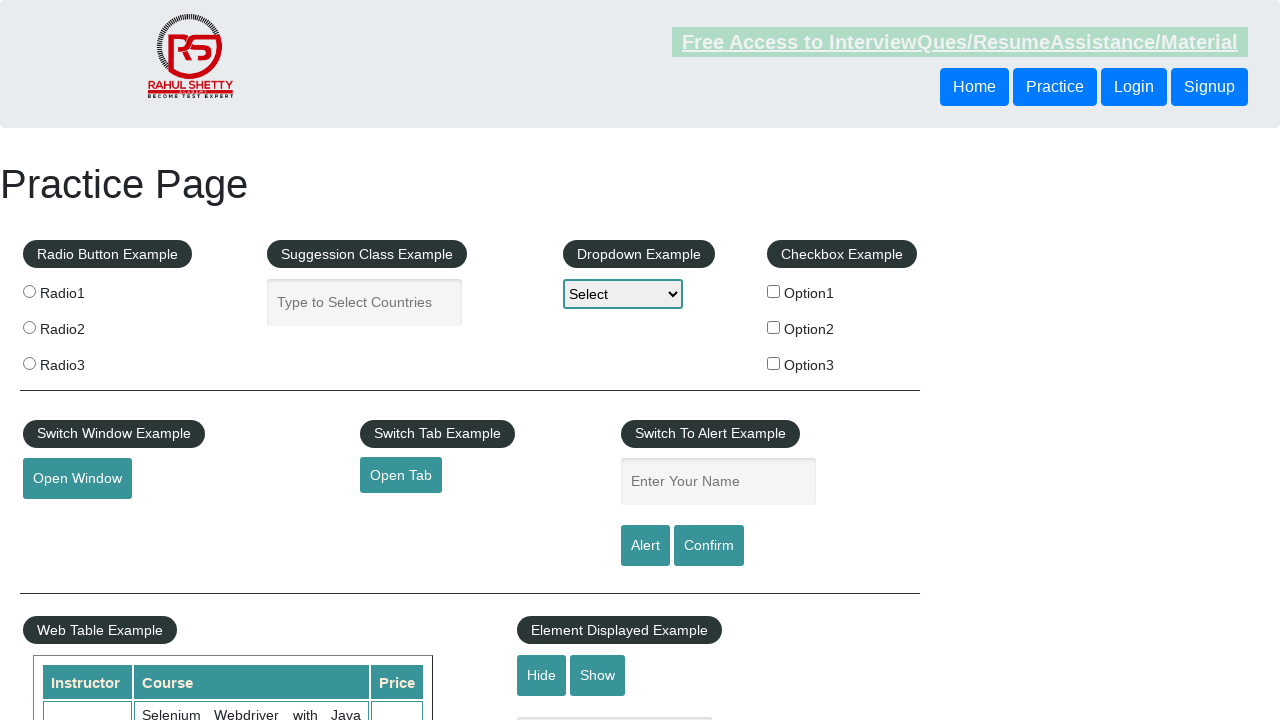

Clicked hide button to hide the element at (542, 675) on #hide-textbox
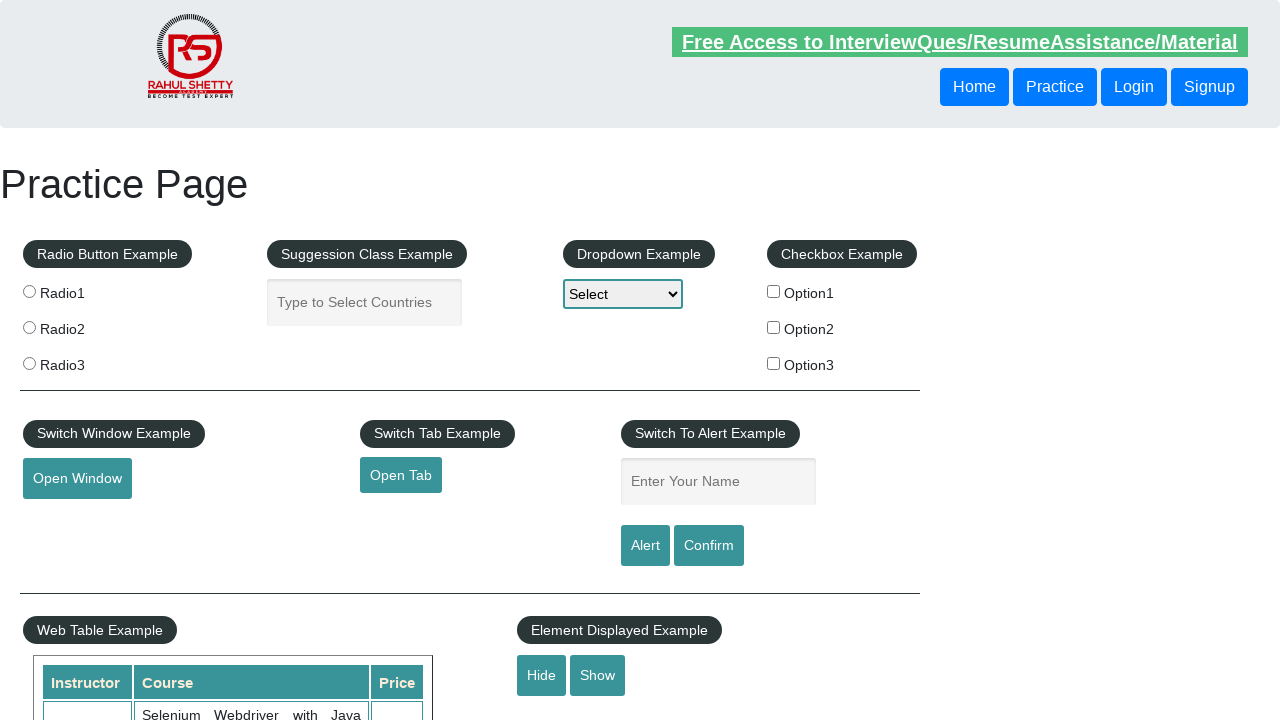

Verified element is now hidden
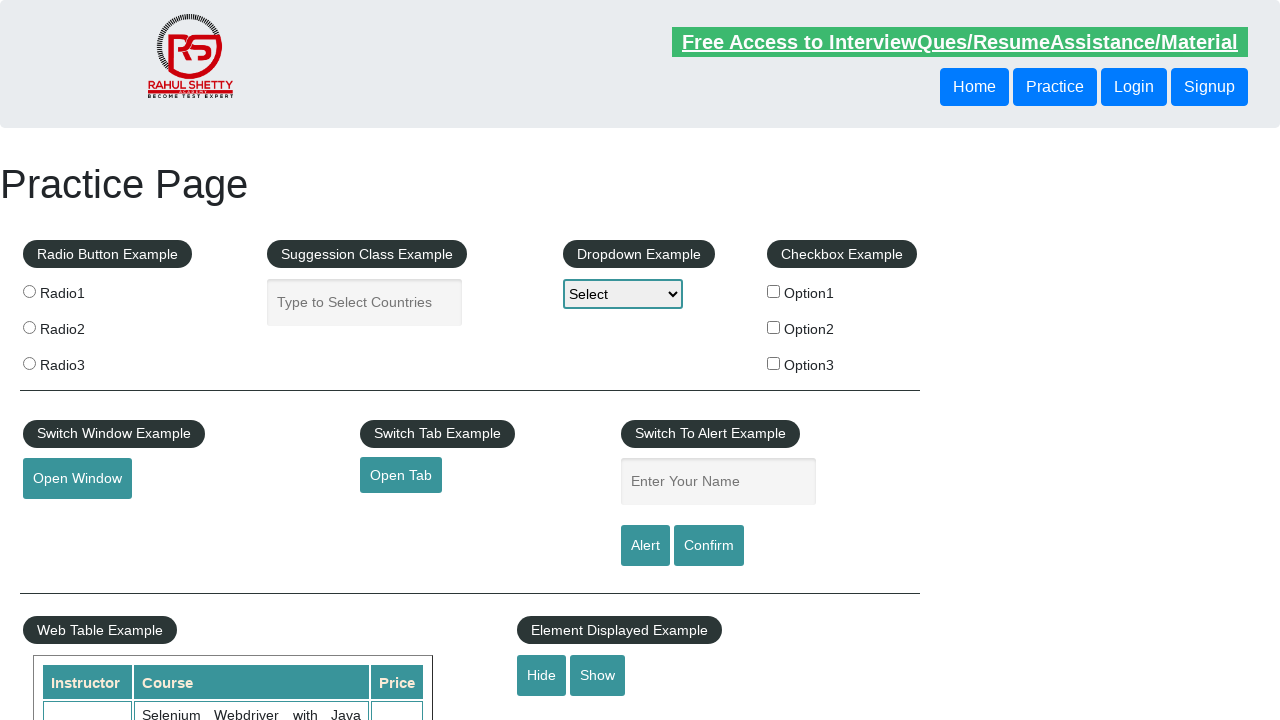

Clicked show button to display the element again at (598, 675) on #show-textbox
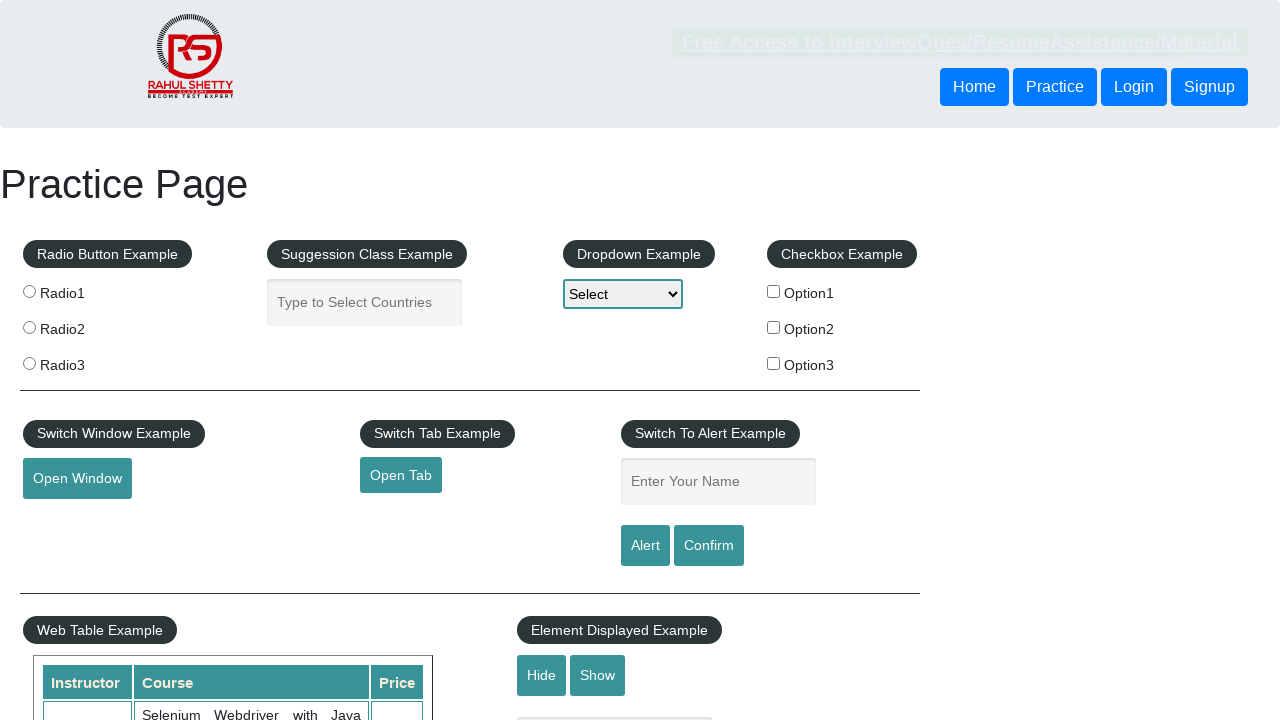

Verified element is visible again after clicking show button
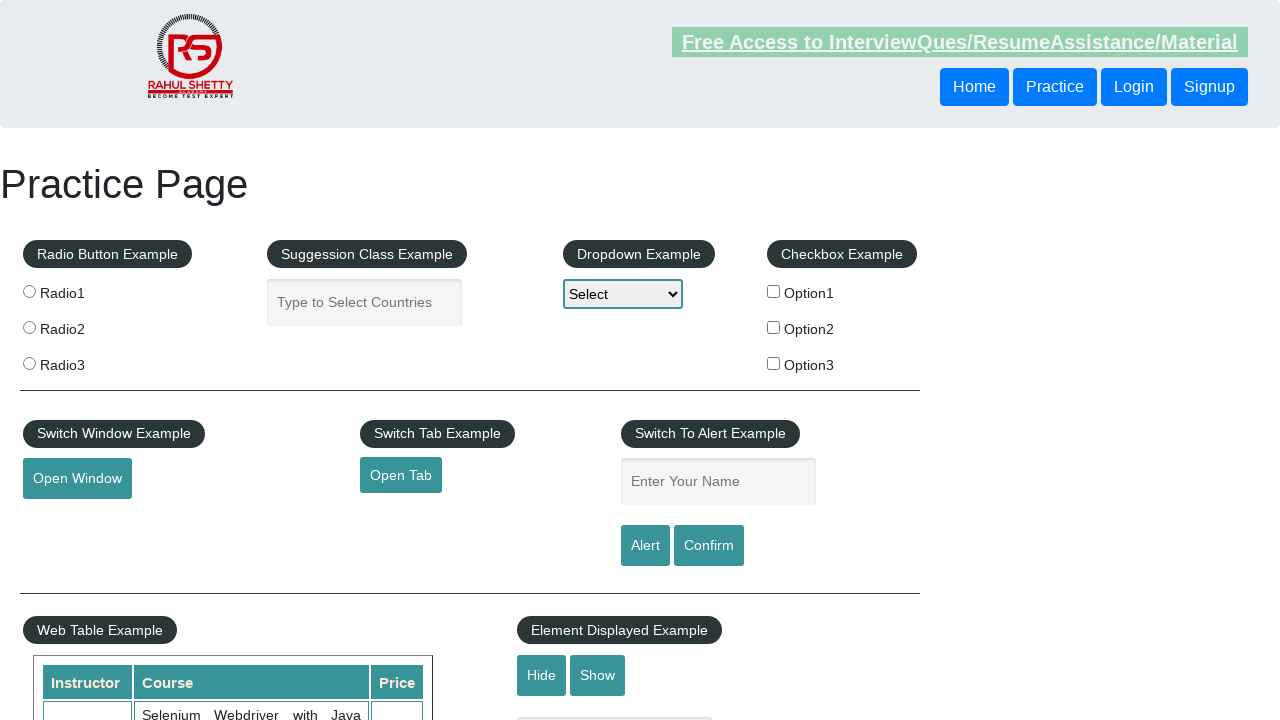

Filled name field with 'TEST_NAME' on #name
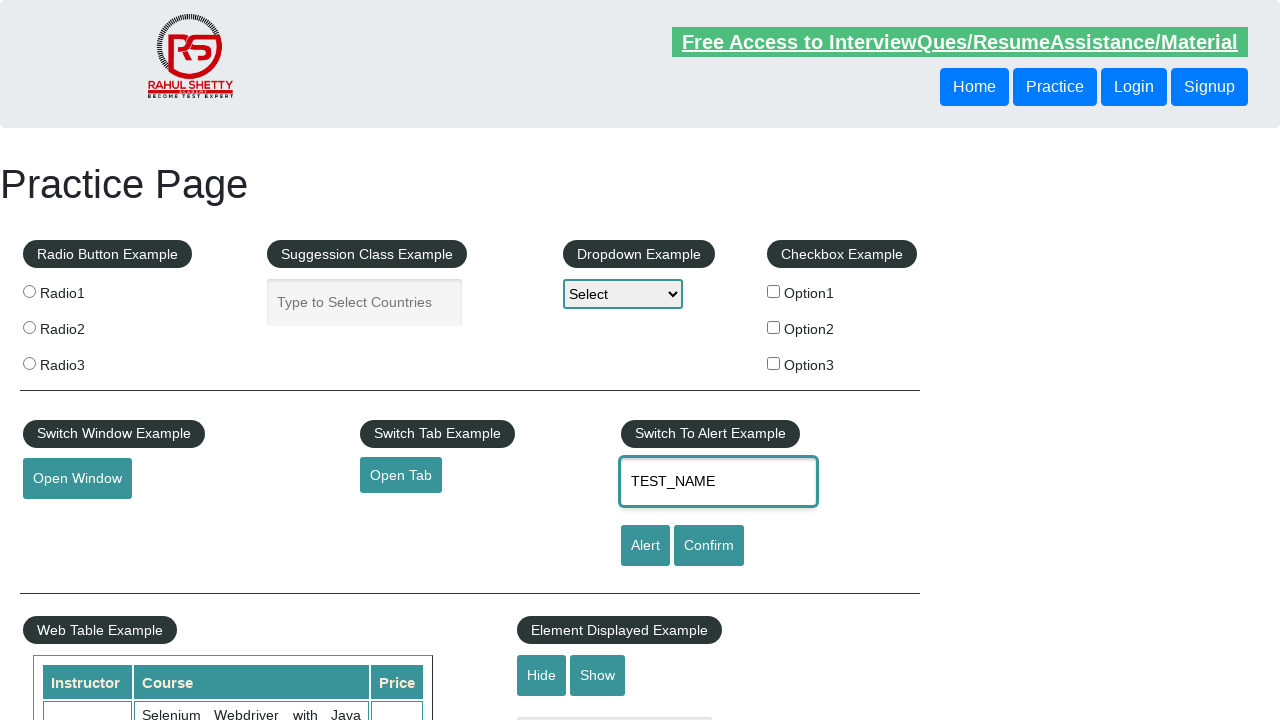

Set up dialog handler to accept confirmation popups
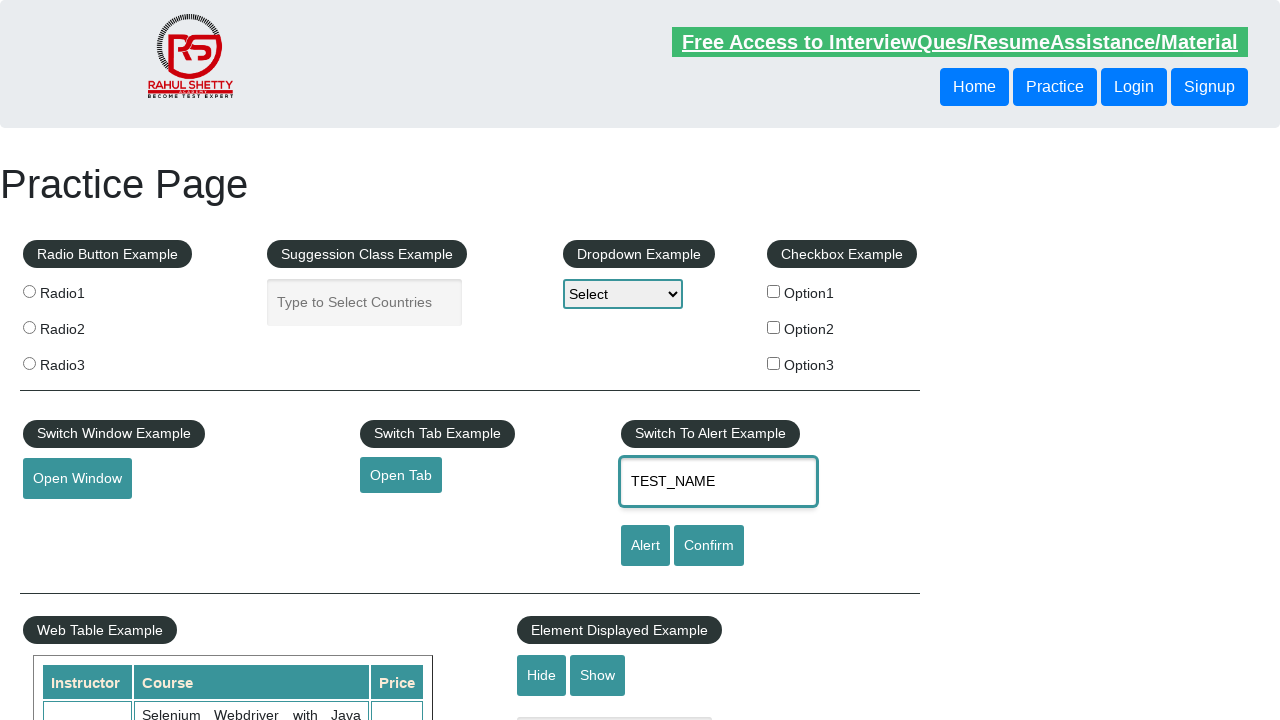

Clicked confirm button which triggered the confirmation popup at (709, 546) on #confirmbtn
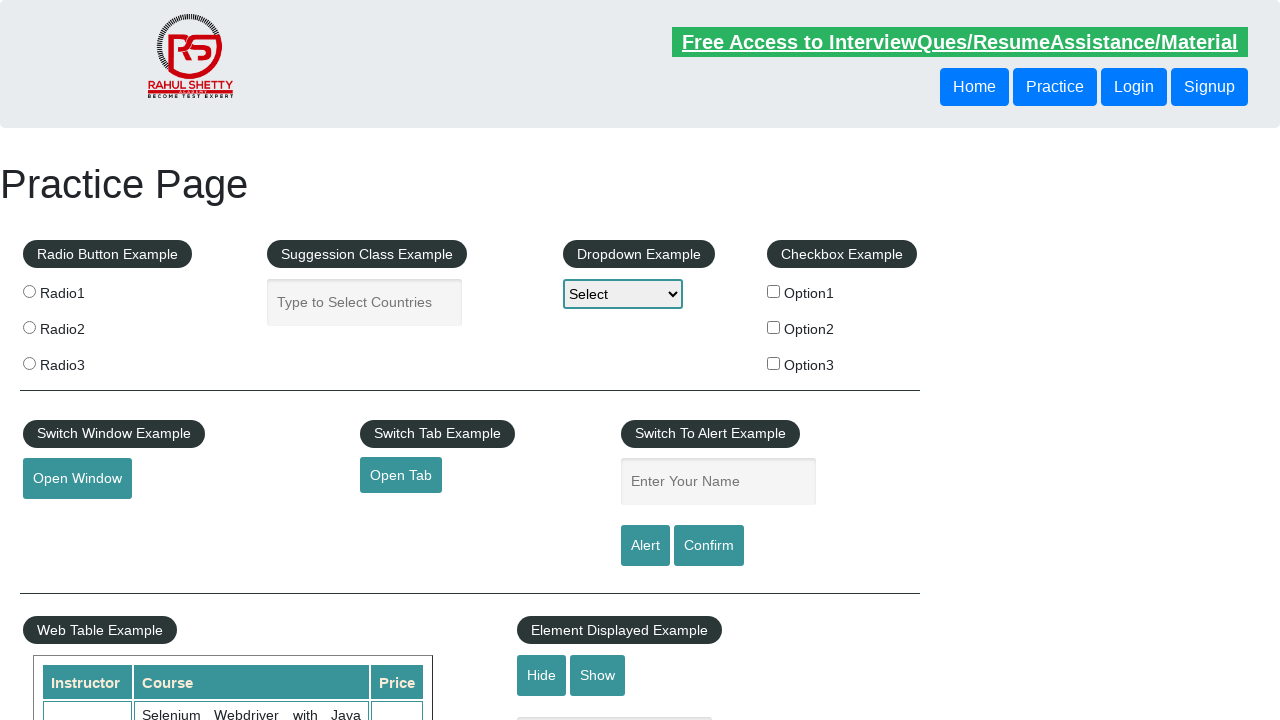

Performed mouse hover action on the hover element at (83, 361) on #mousehover
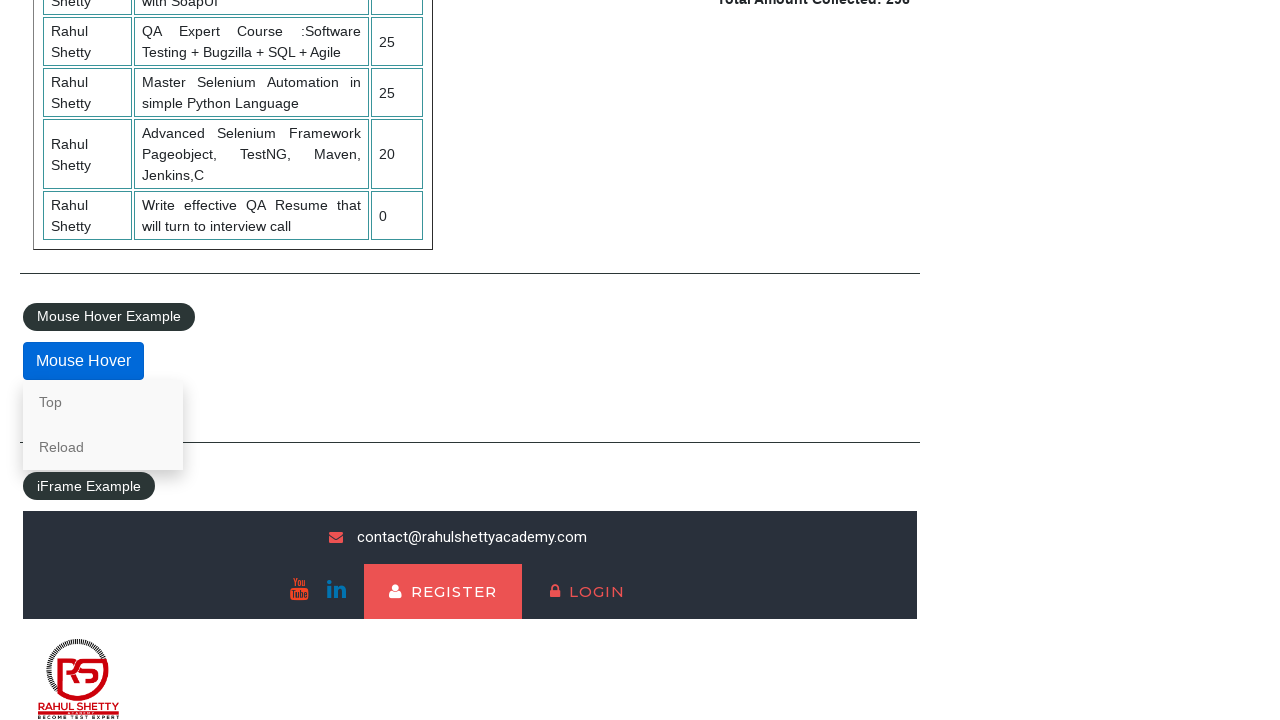

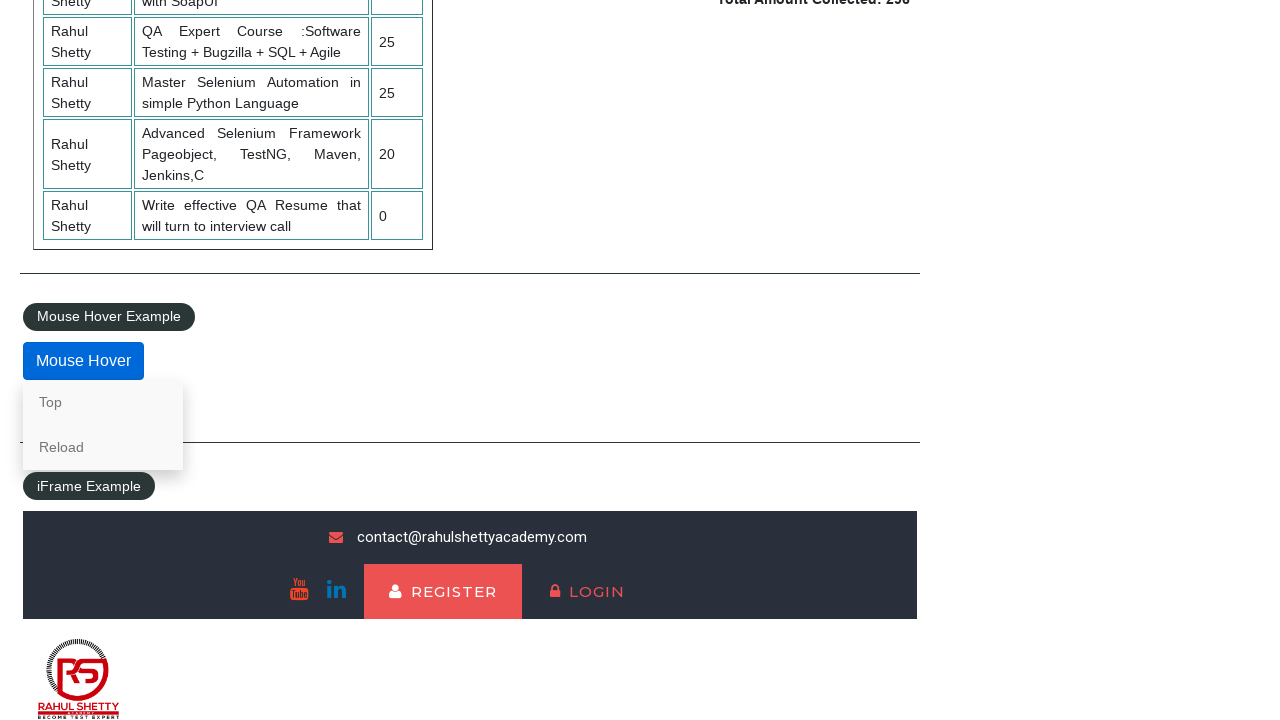